Tests creating a new task by filling in the task name and content fields, then clicking the add button to submit the form.

Starting URL: https://wojciechchrzastek.github.io/

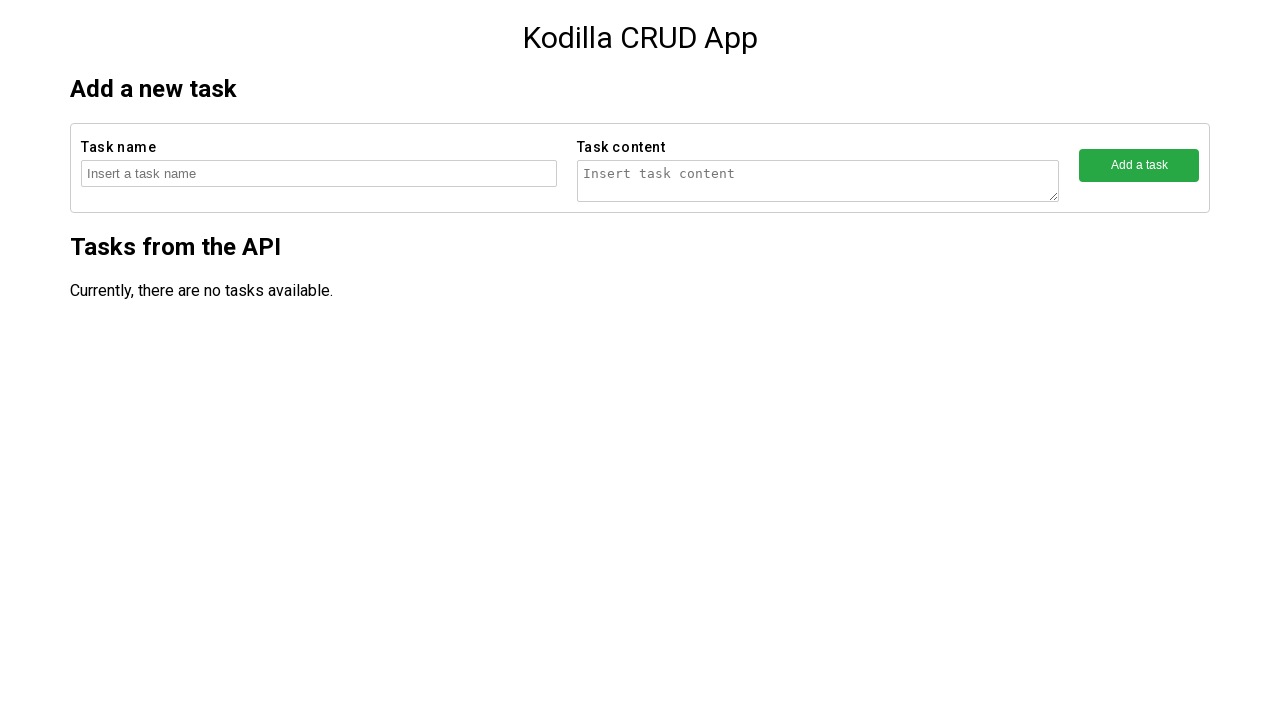

Filled task name field with 'Task number 98095' on //form[contains(@action,'createTask')]/fieldset[1]/input
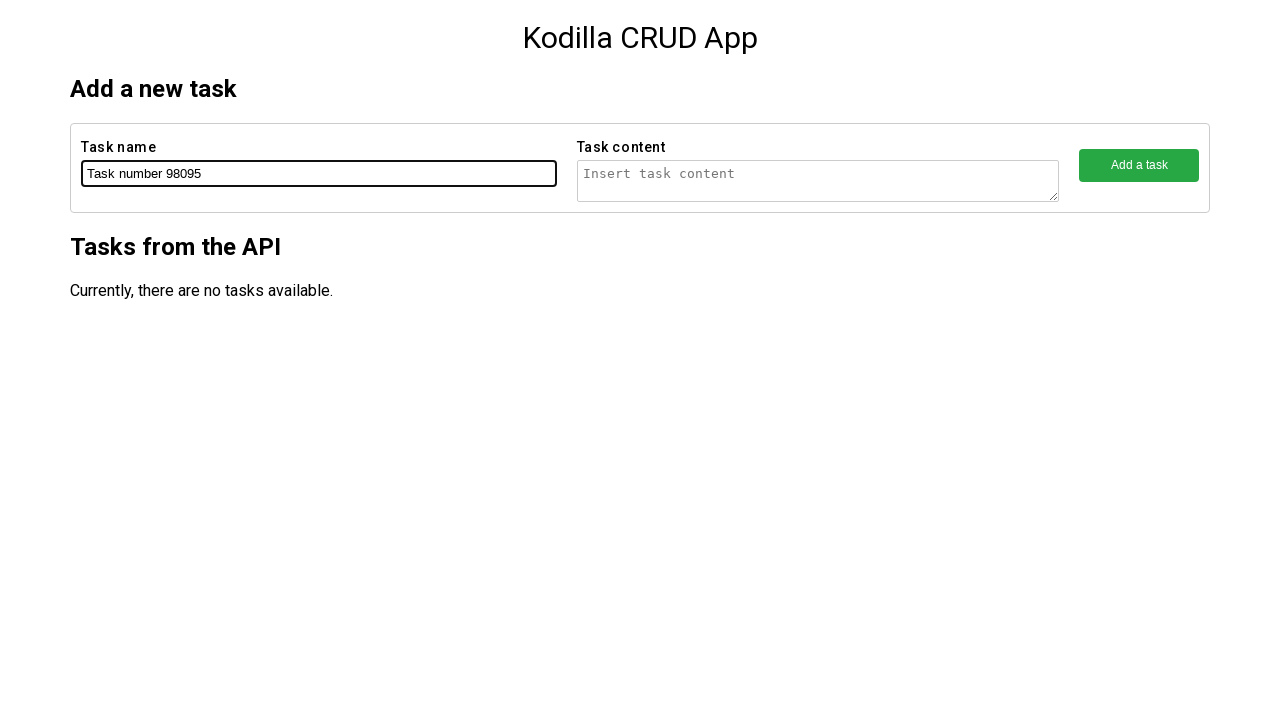

Filled task content field with 'Task number 98095 content' on //form[contains(@action,'createTask')]/fieldset[2]/textarea
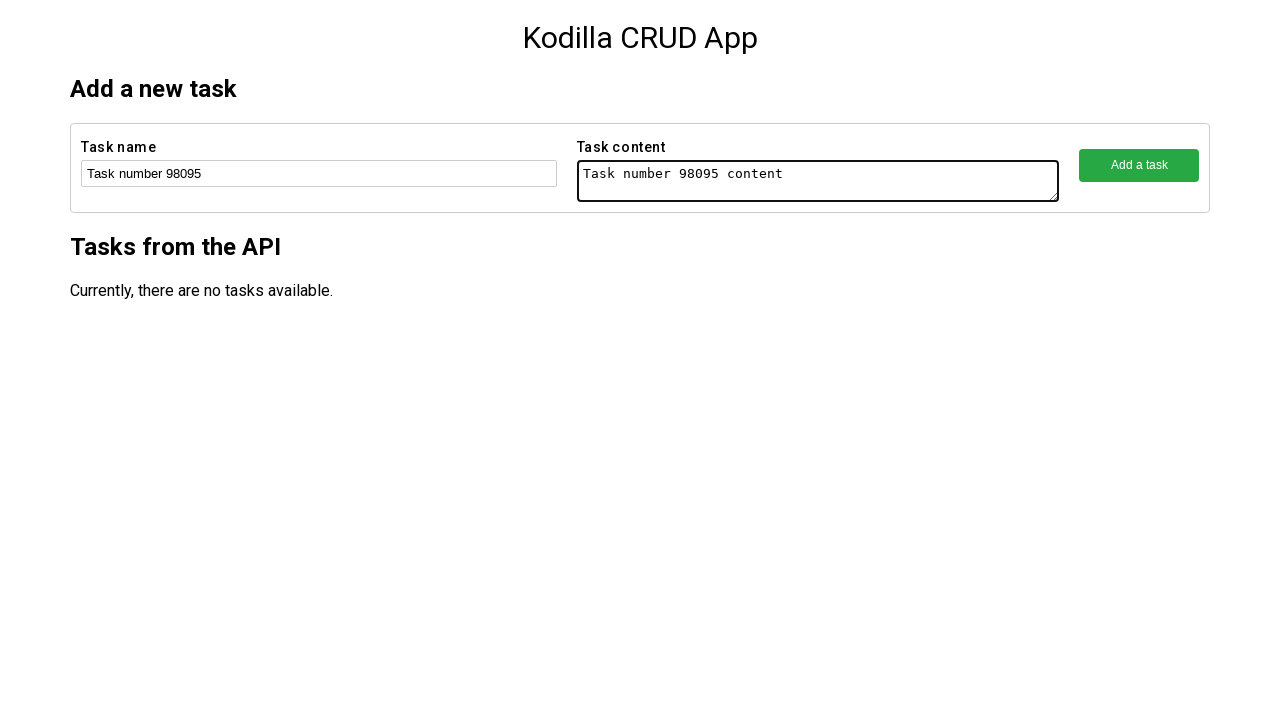

Clicked the add button to create the task at (1139, 165) on xpath=//form[contains(@action,'createTask')]/fieldset[3]/button
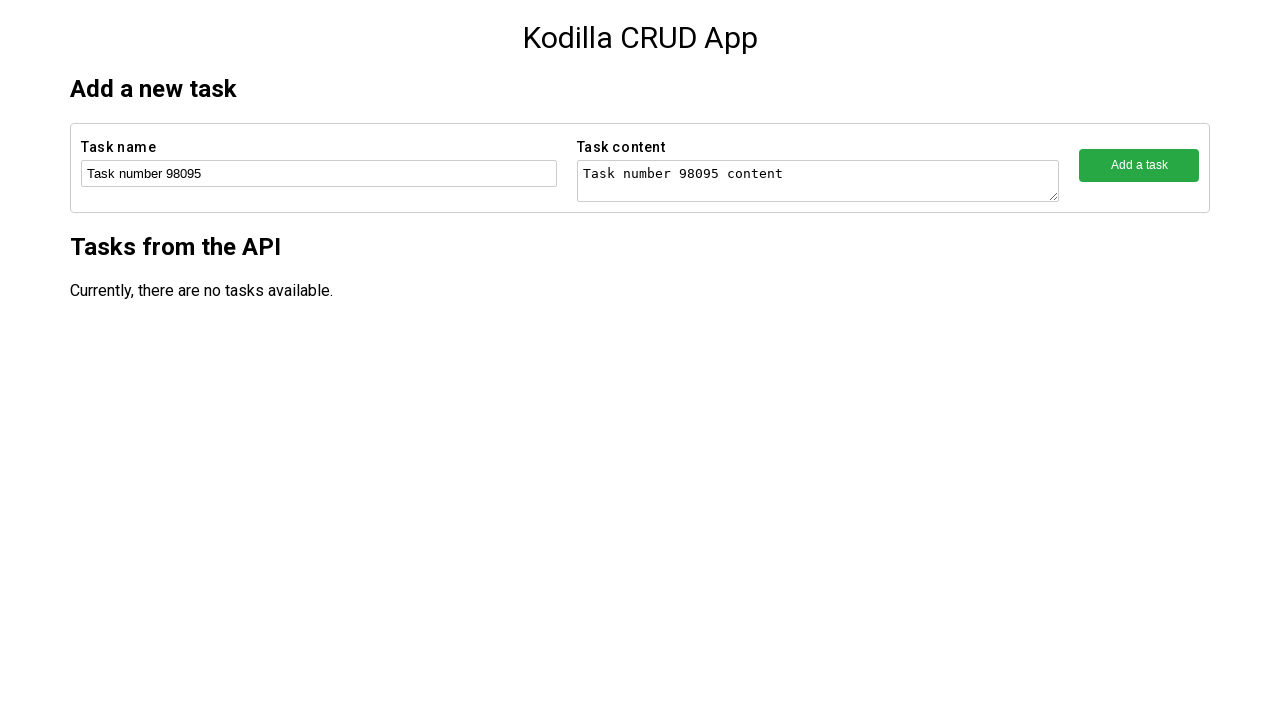

Waited 2 seconds for task creation to complete
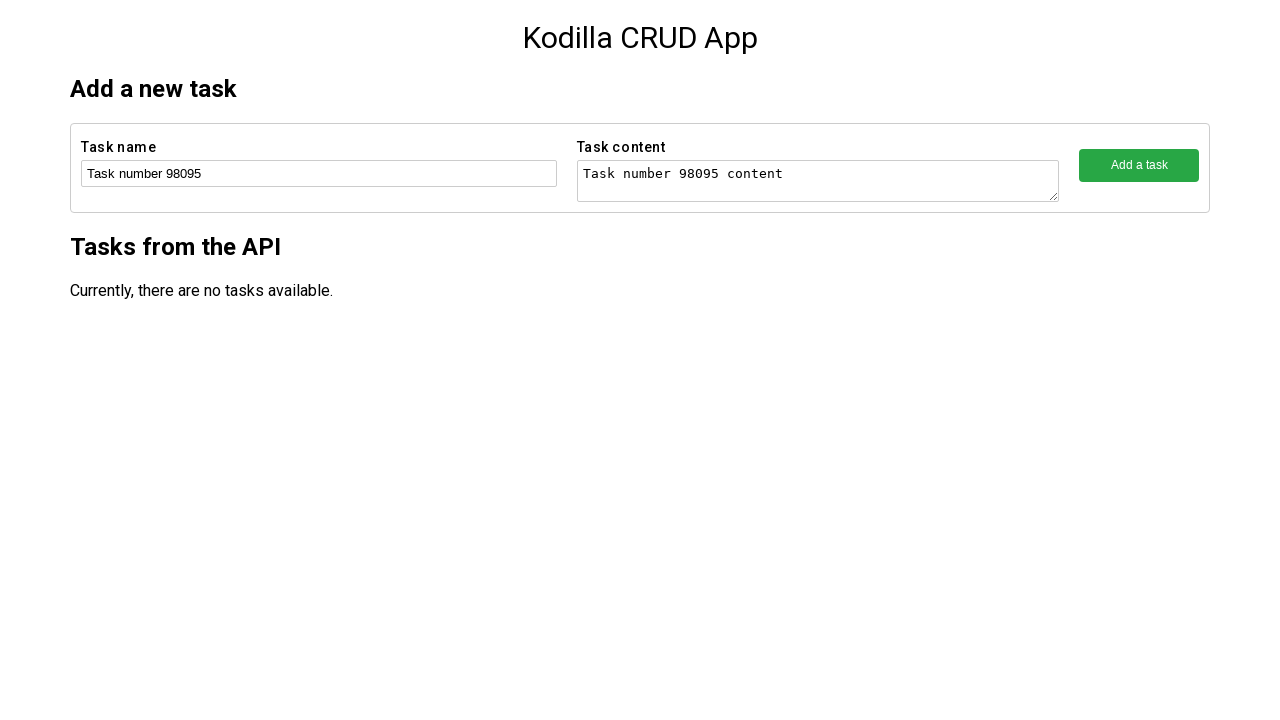

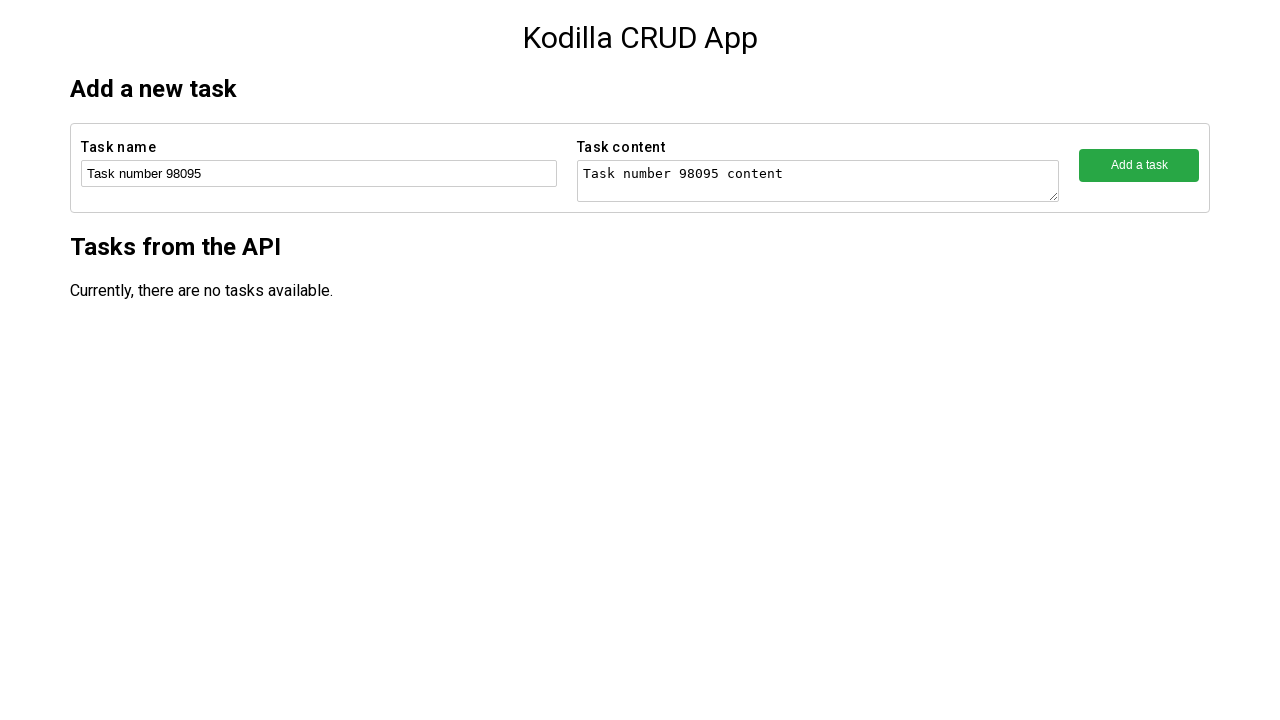